Tests various JavaScript alert types including simple alerts, confirmation alerts, prompt alerts, and sweet alerts on a practice website by clicking show buttons and interacting with the dialogs.

Starting URL: https://www.leafground.com/alert.xhtml

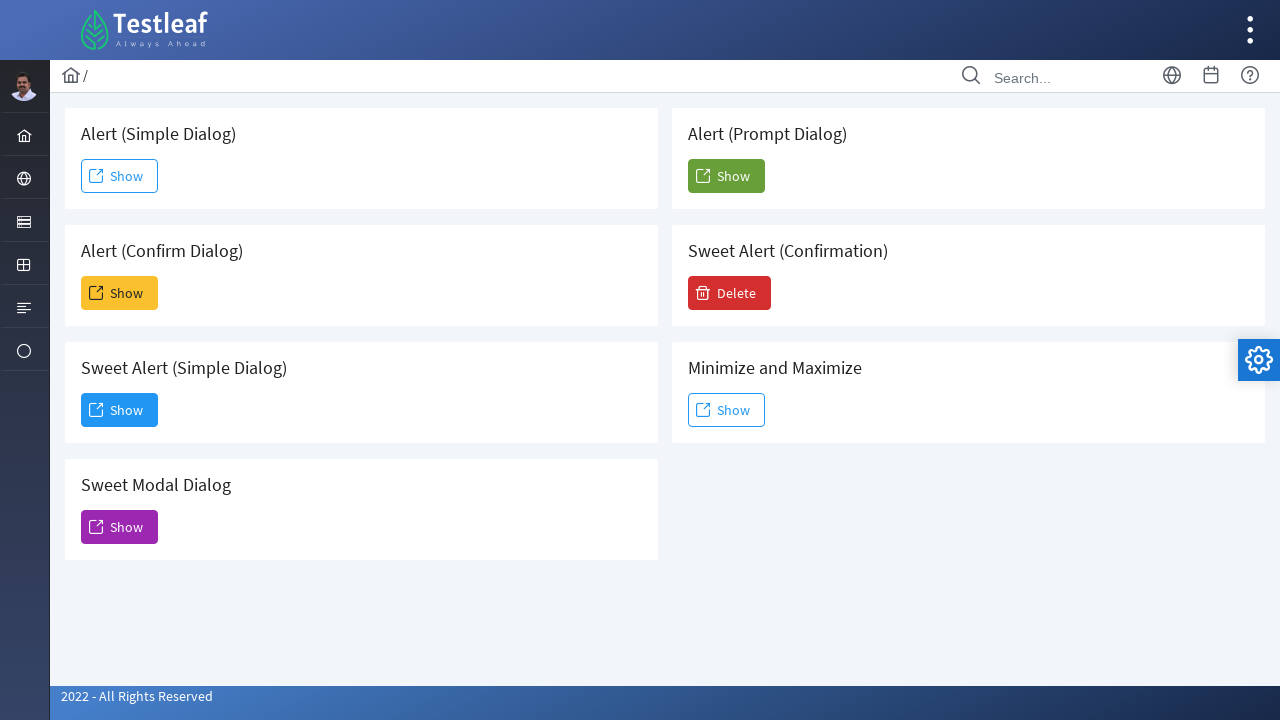

Clicked show button for simple alert at (120, 176) on xpath=(//span[text()='Show'])[1]
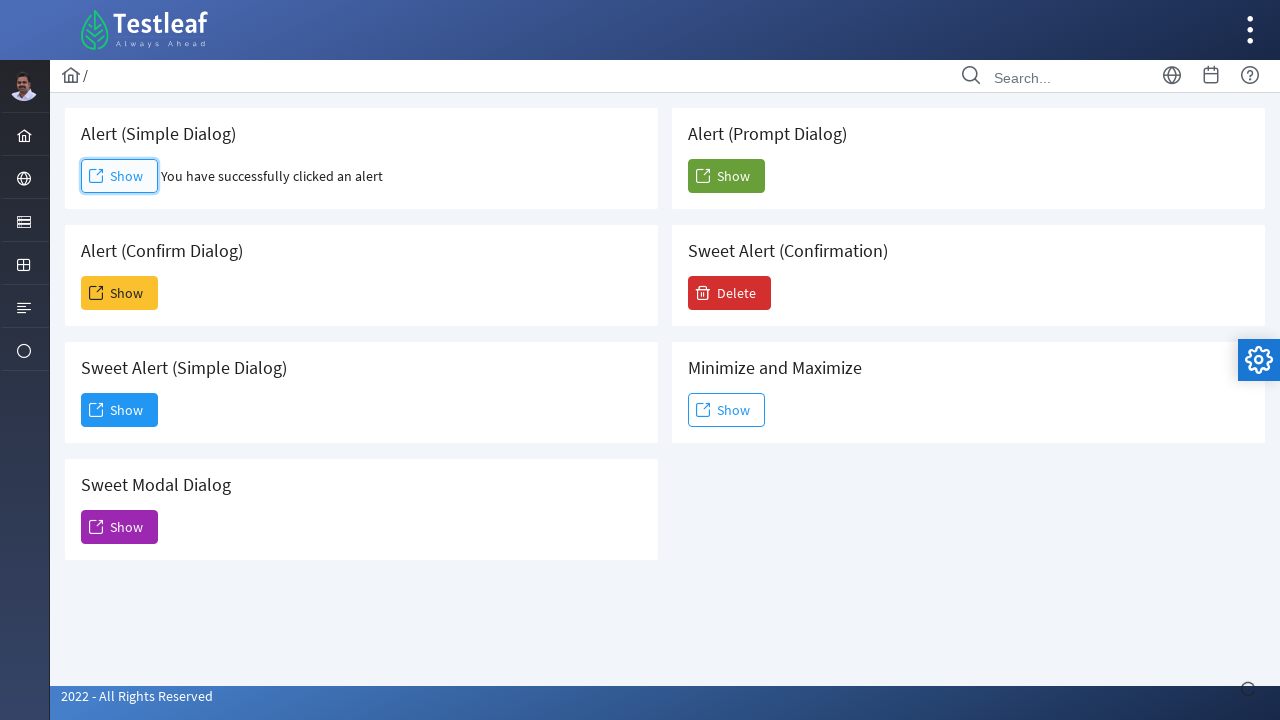

Set up dialog handler to accept alerts
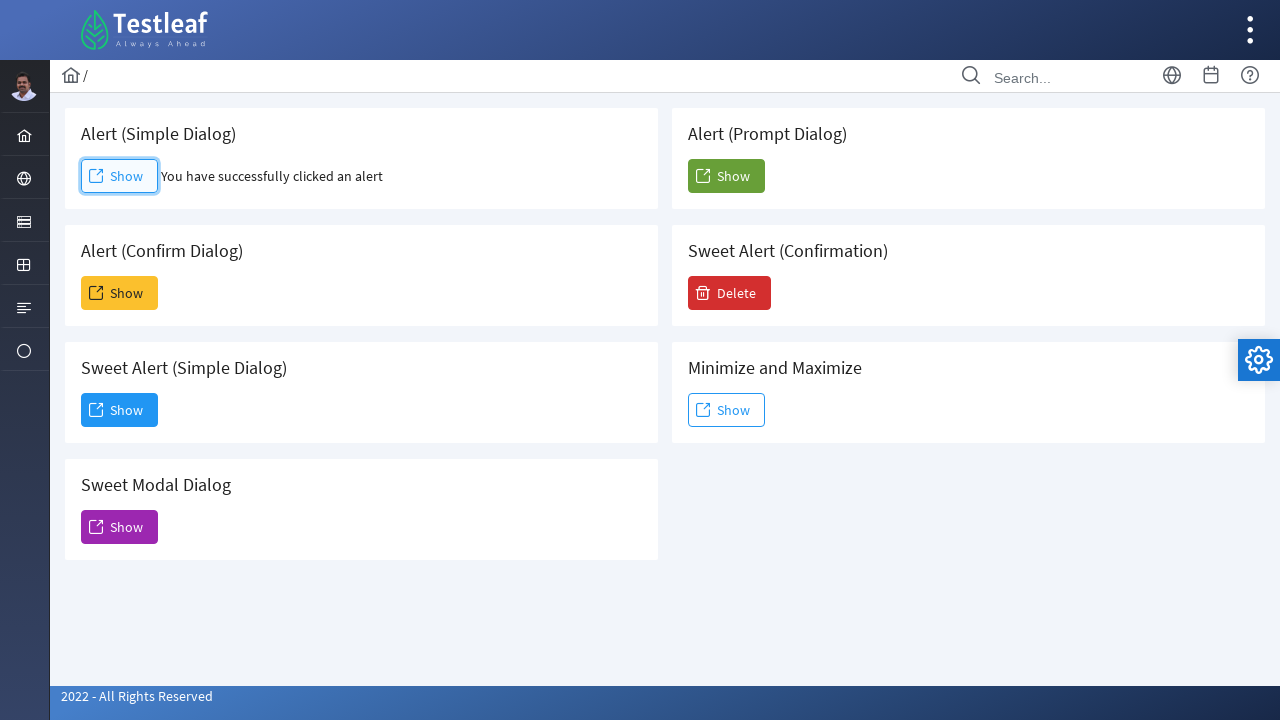

Waited for alert processing
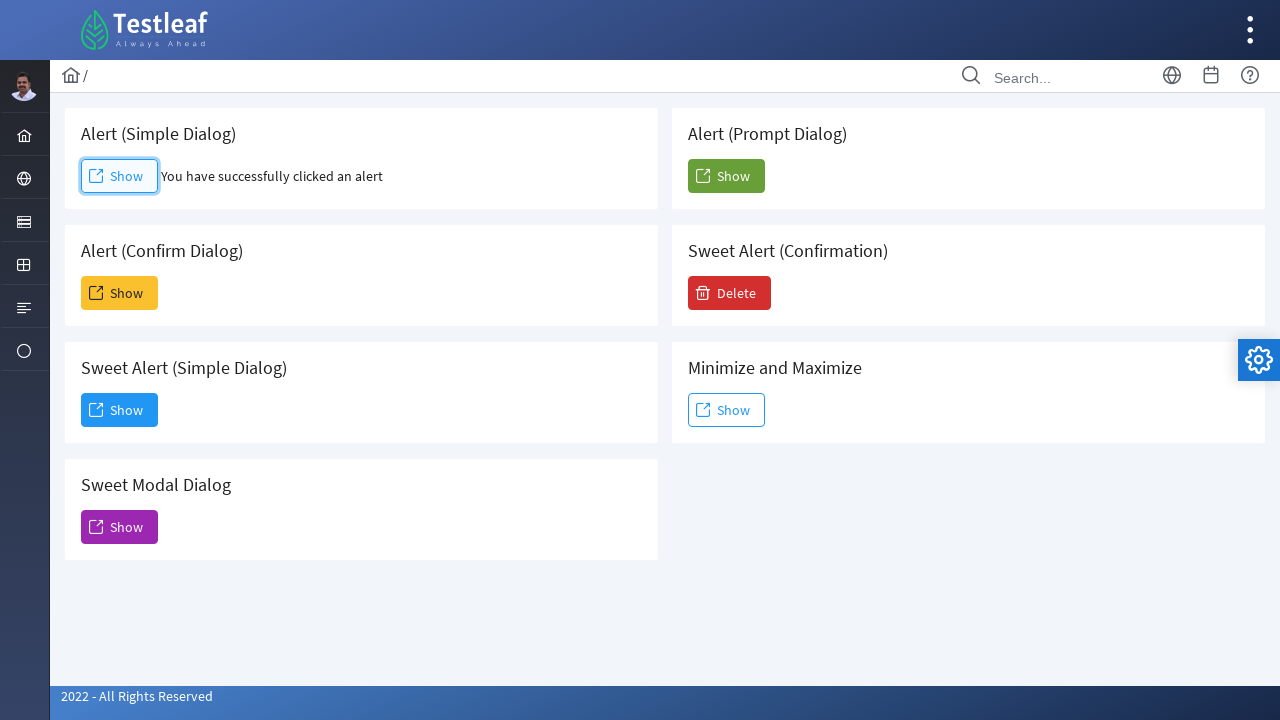

Retrieved simple alert result: You have successfully clicked an alert
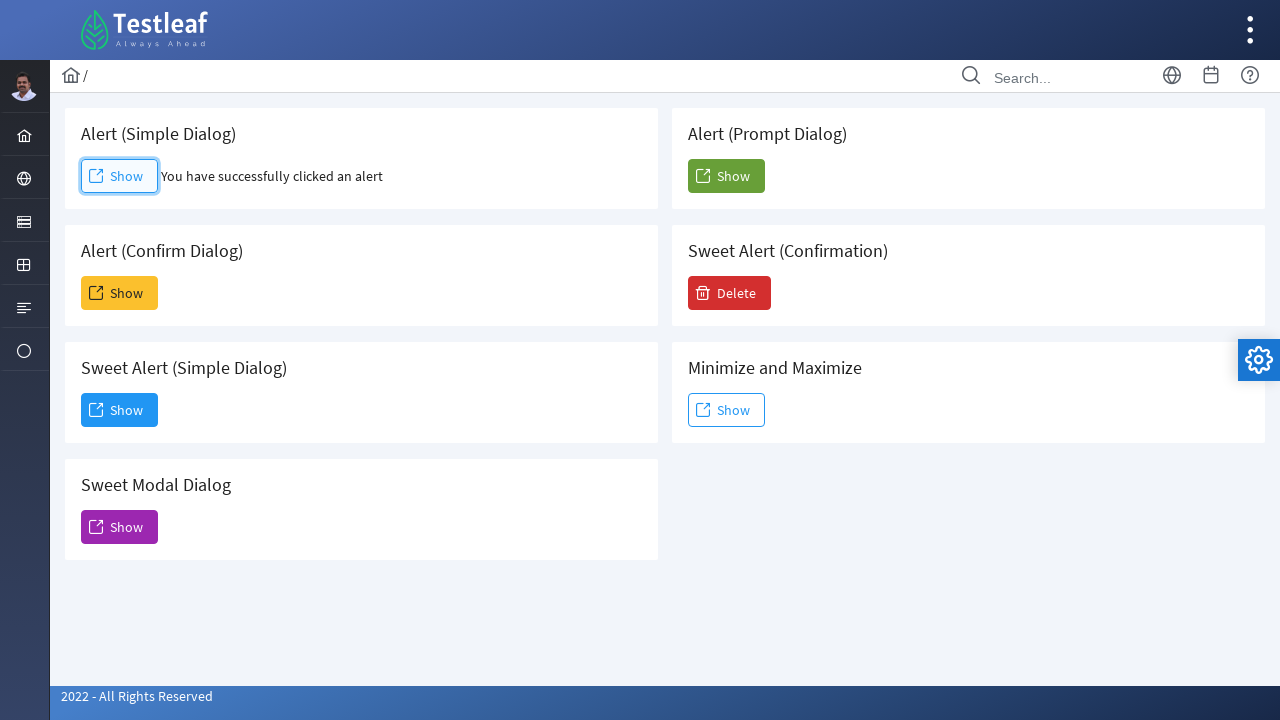

Set up dialog handler to dismiss confirmation alert
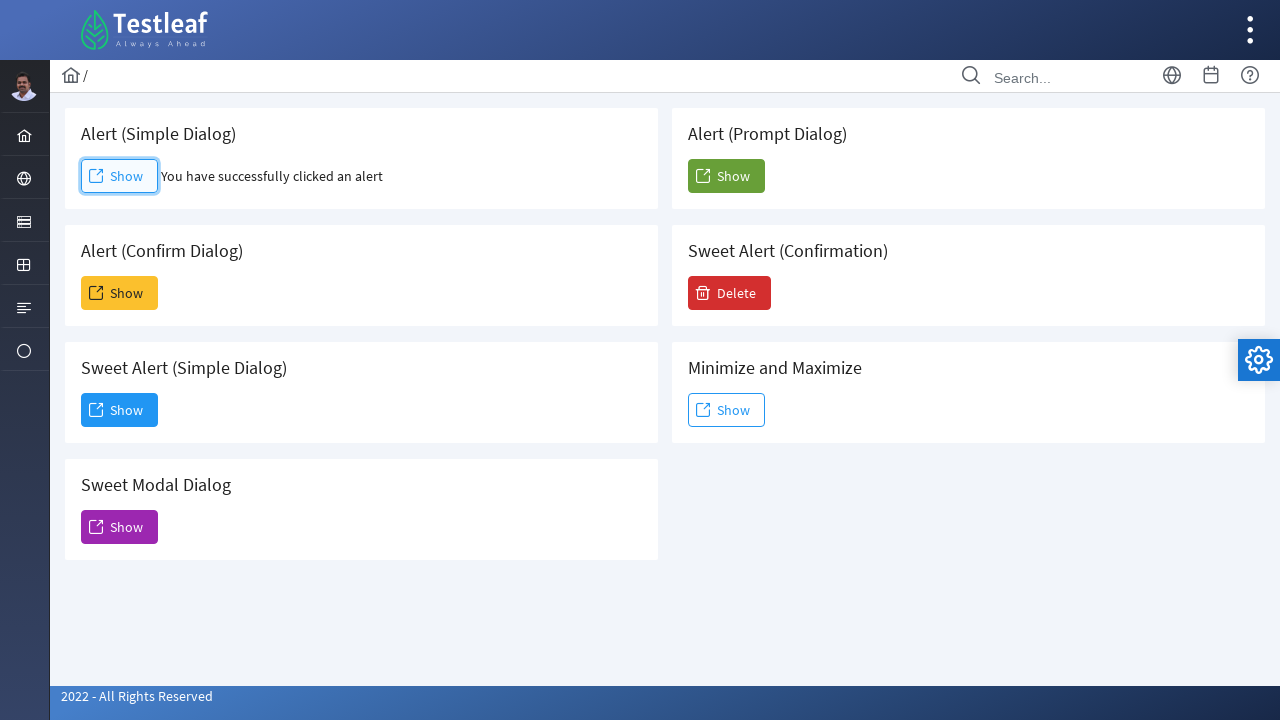

Clicked show button for confirmation alert at (120, 293) on xpath=(//span[text()='Show'])[2]
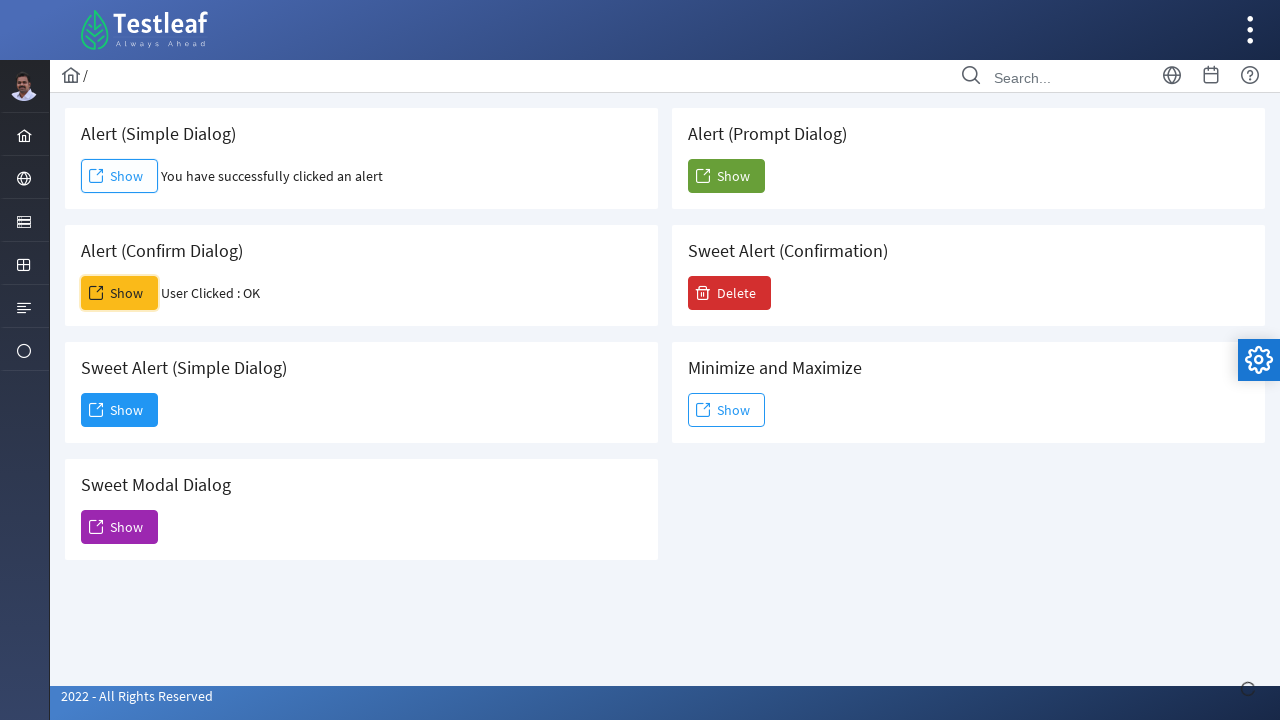

Waited for confirmation alert processing
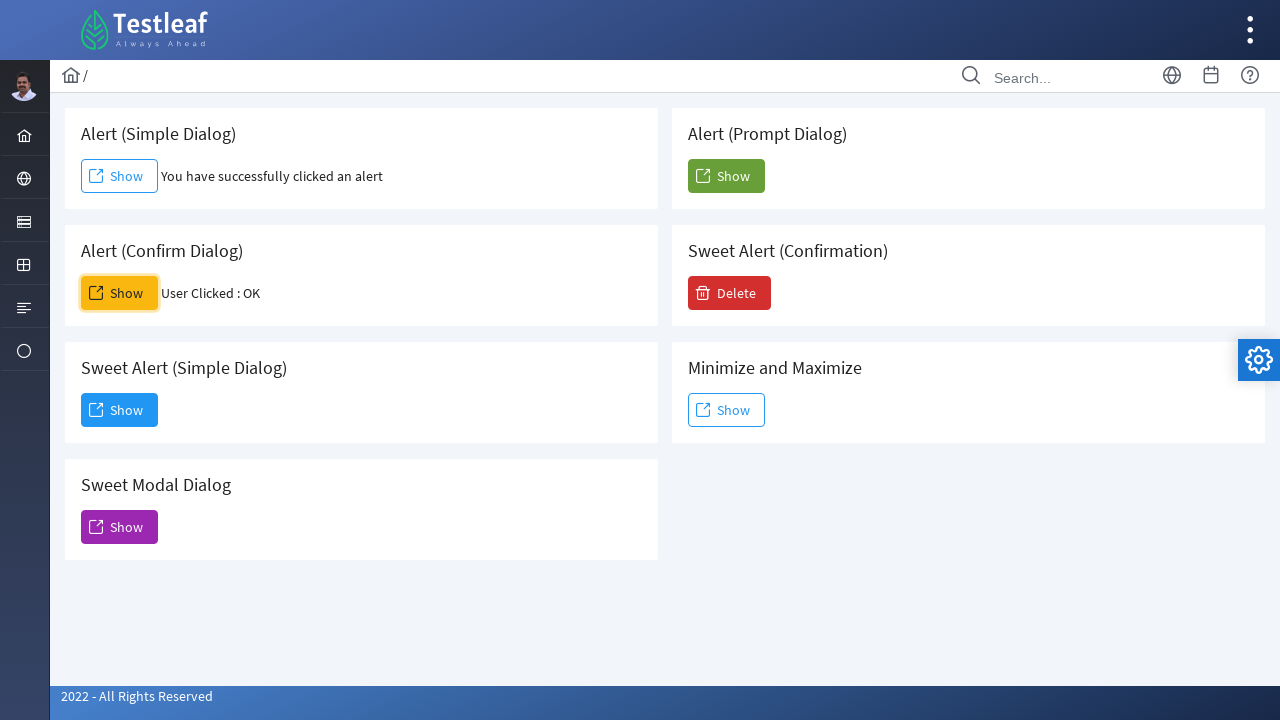

Set up dialog handler to accept prompt alert with text 'saranya'
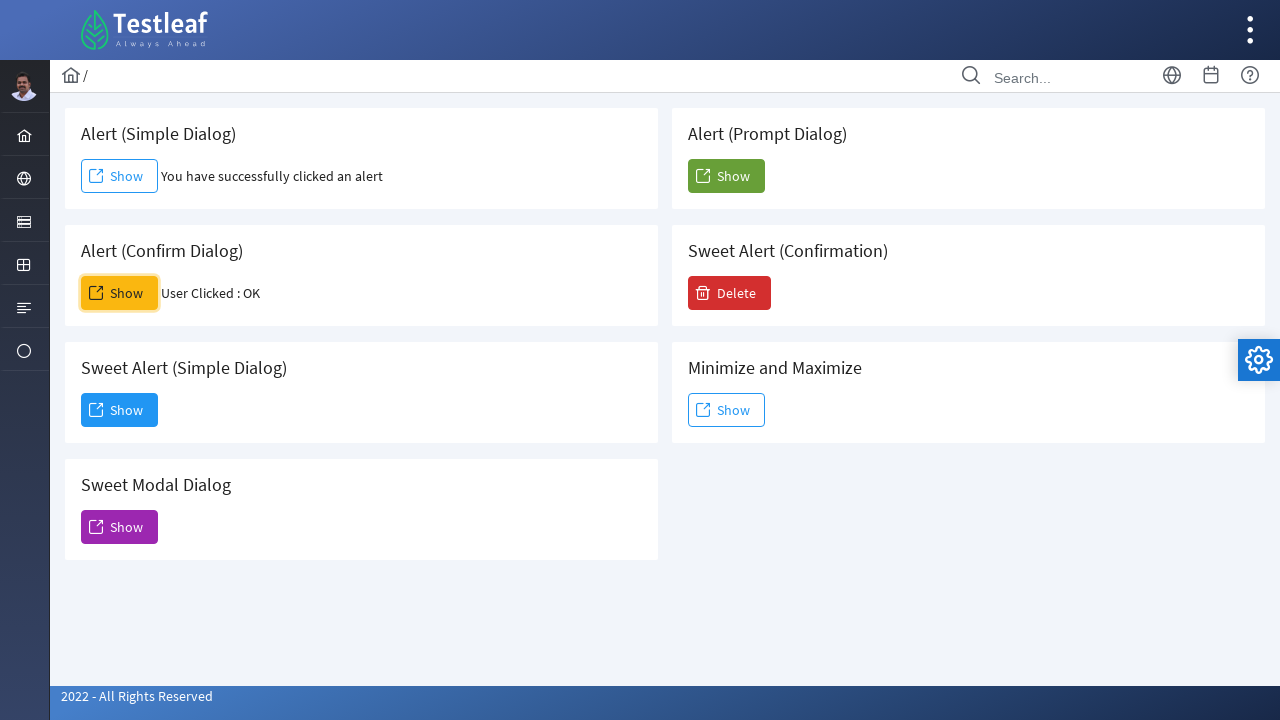

Clicked show button for prompt alert at (726, 176) on xpath=(//span[text()='Show'])[5]
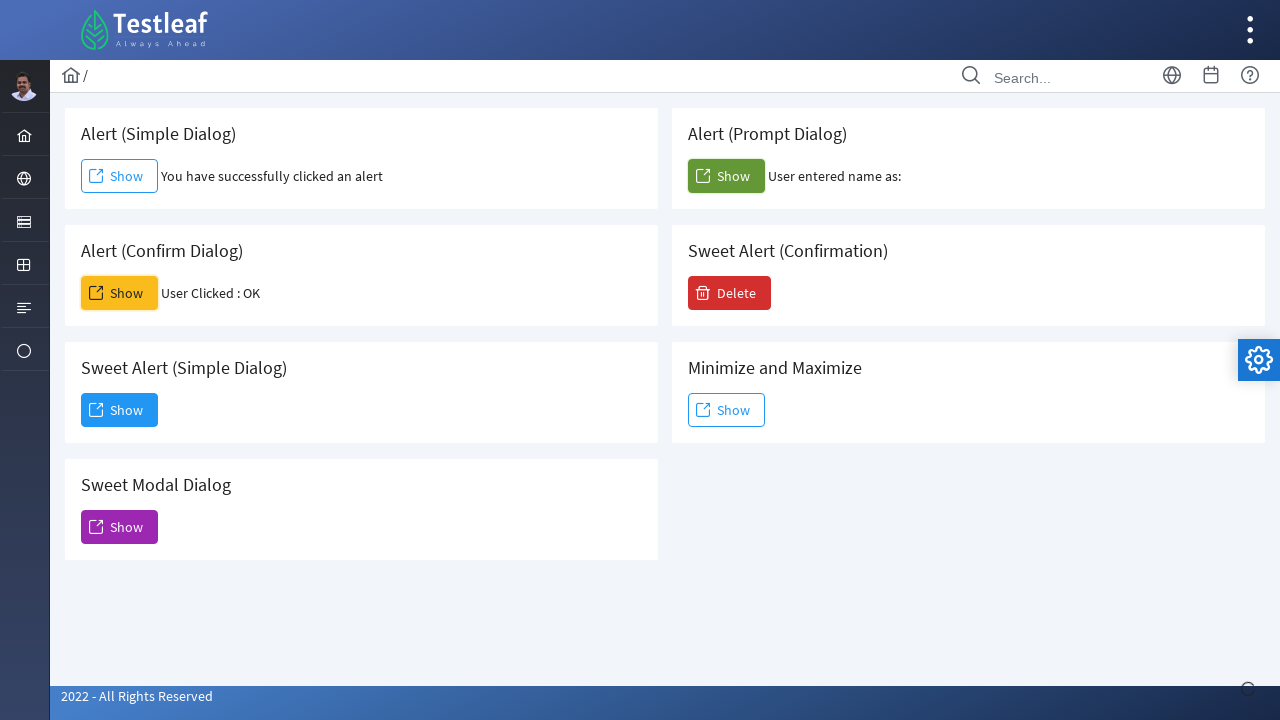

Waited for prompt alert processing
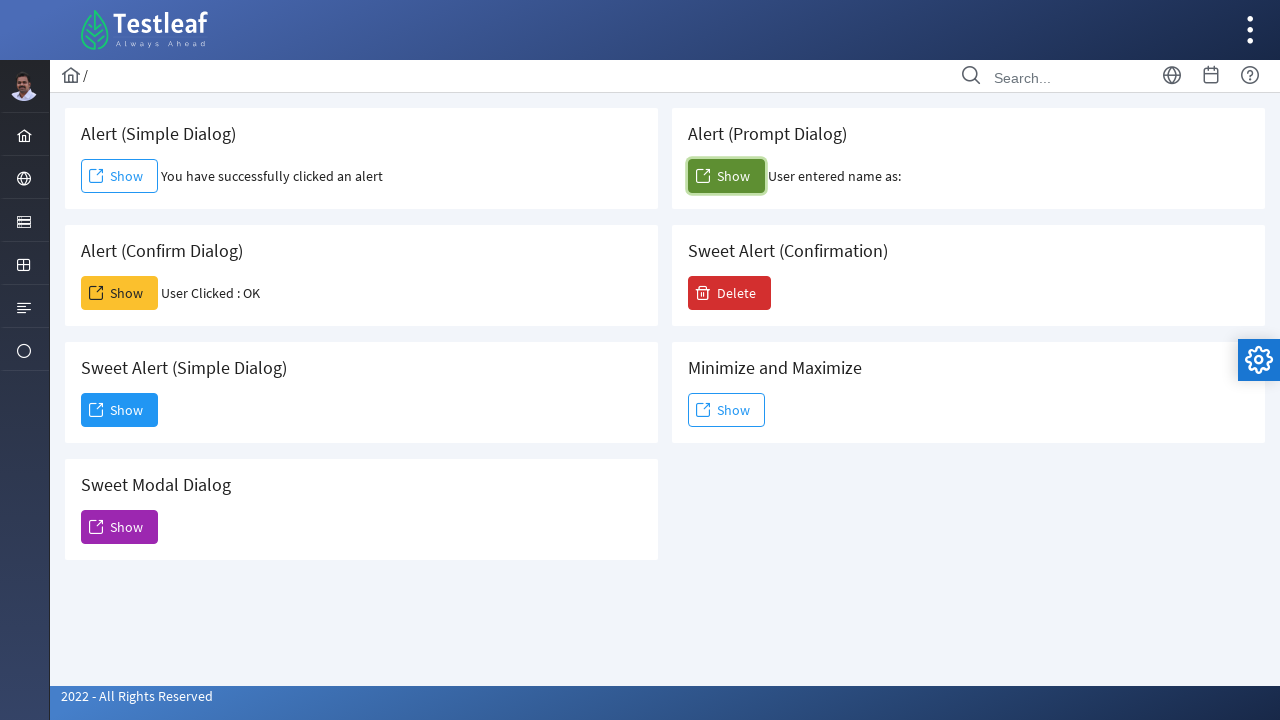

Clicked show button for sweet alert at (120, 410) on xpath=(//span[text()='Show'])[3]
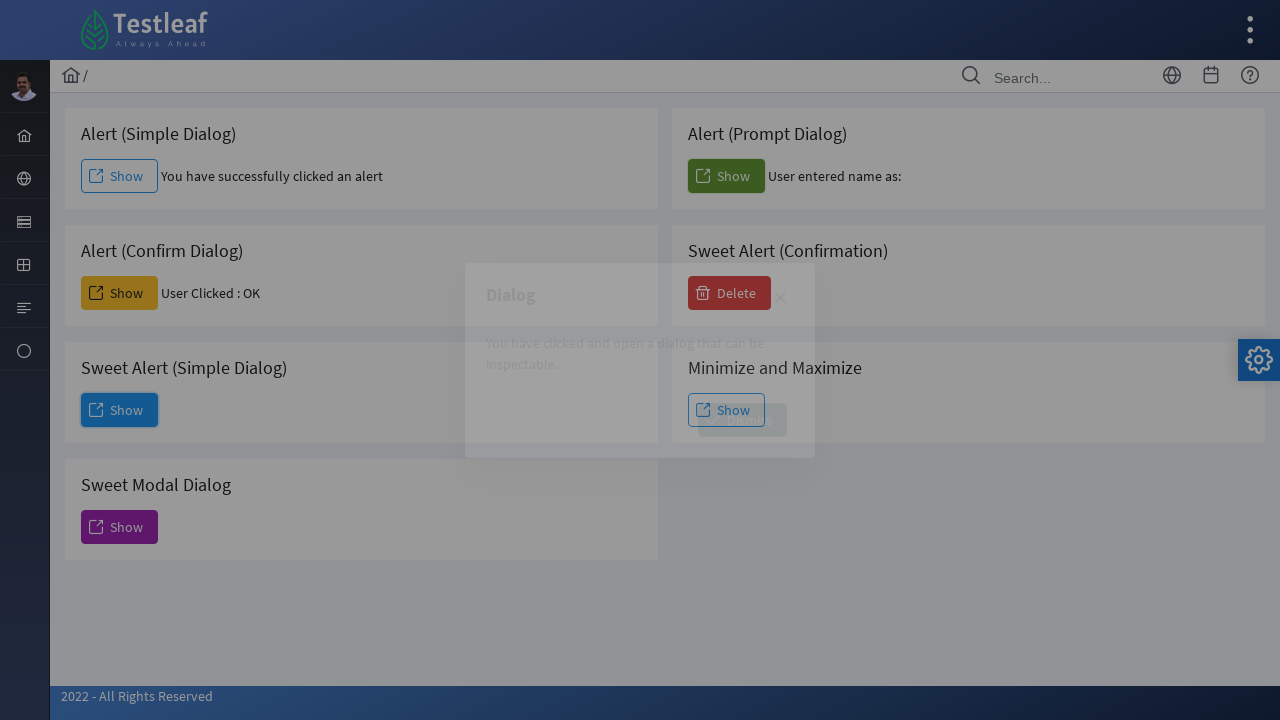

Waited for sweet alert dismiss button to appear
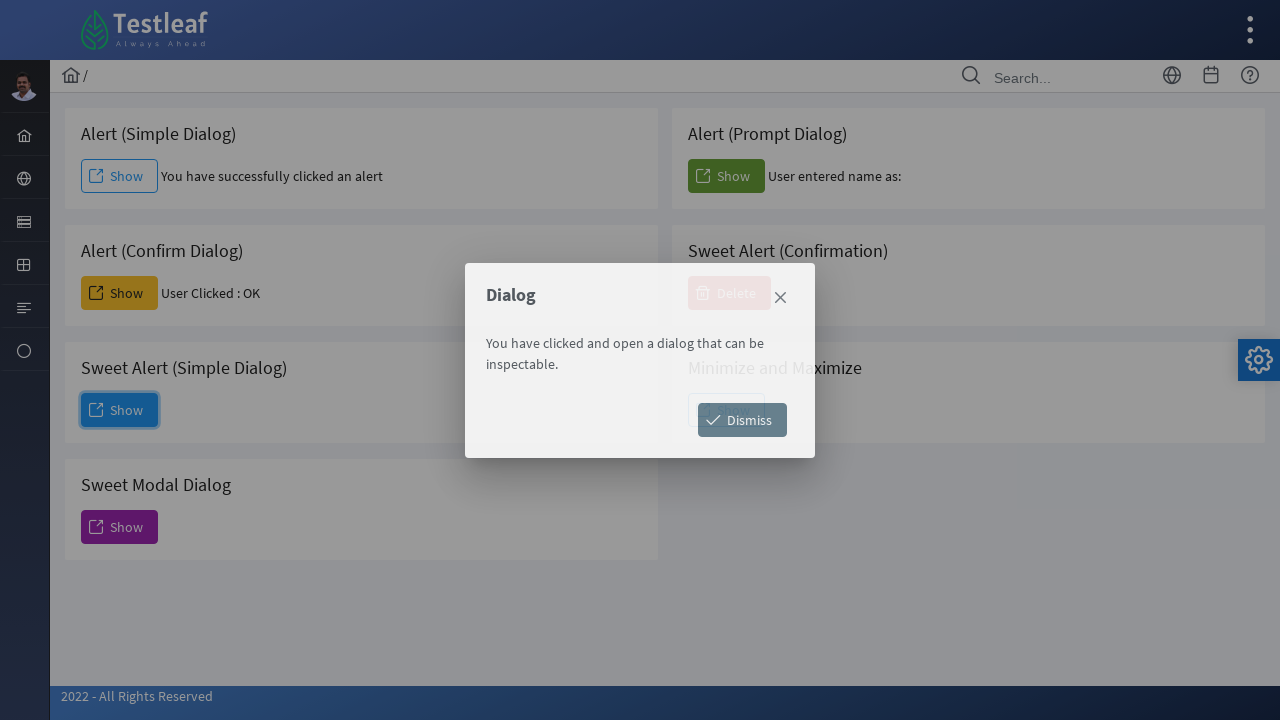

Clicked dismiss button on sweet alert at (742, 420) on xpath=//span[text()='Dismiss']
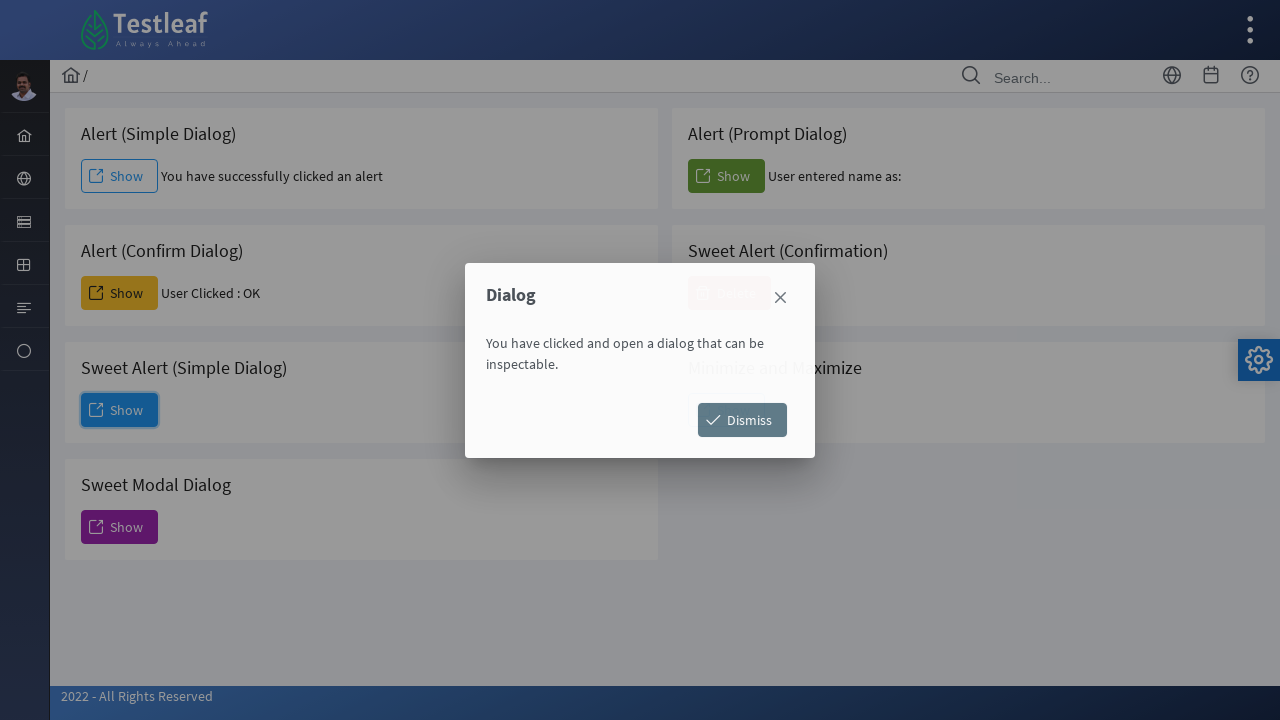

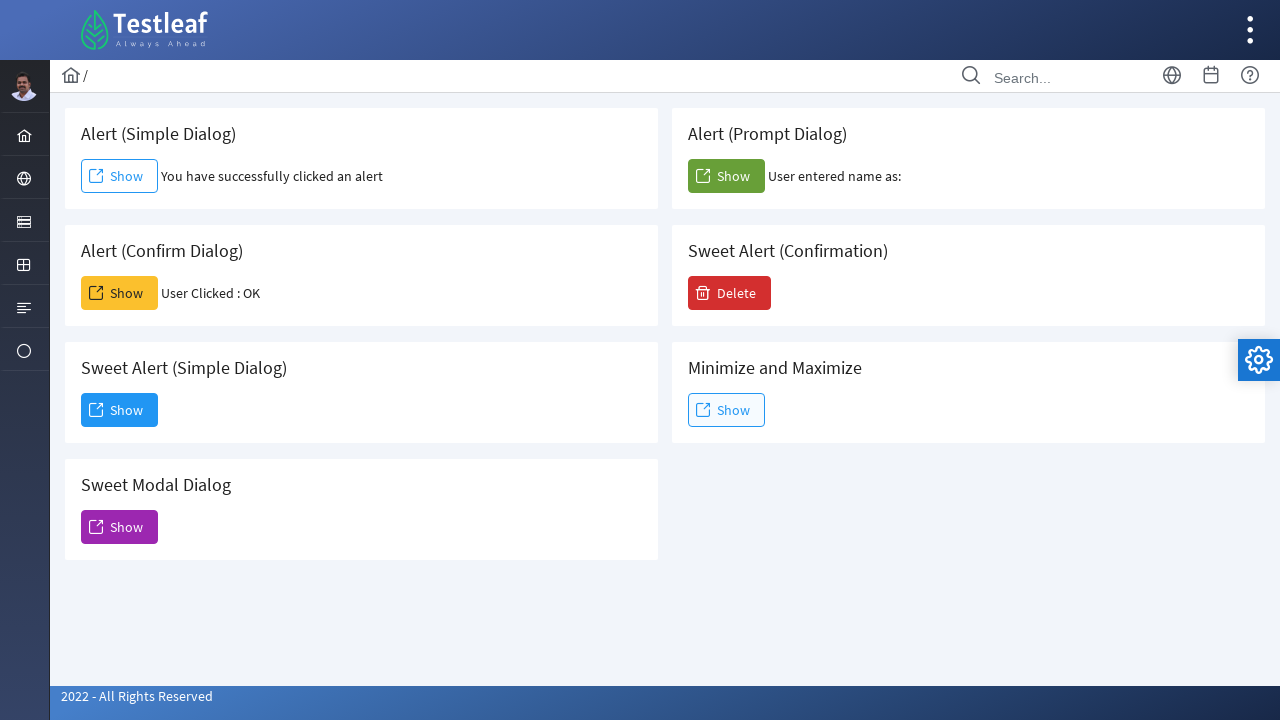